Tests basic browser navigation by visiting Apple India website, then navigating to Neuralink website and refreshing the page.

Starting URL: https://www.apple.com/in/

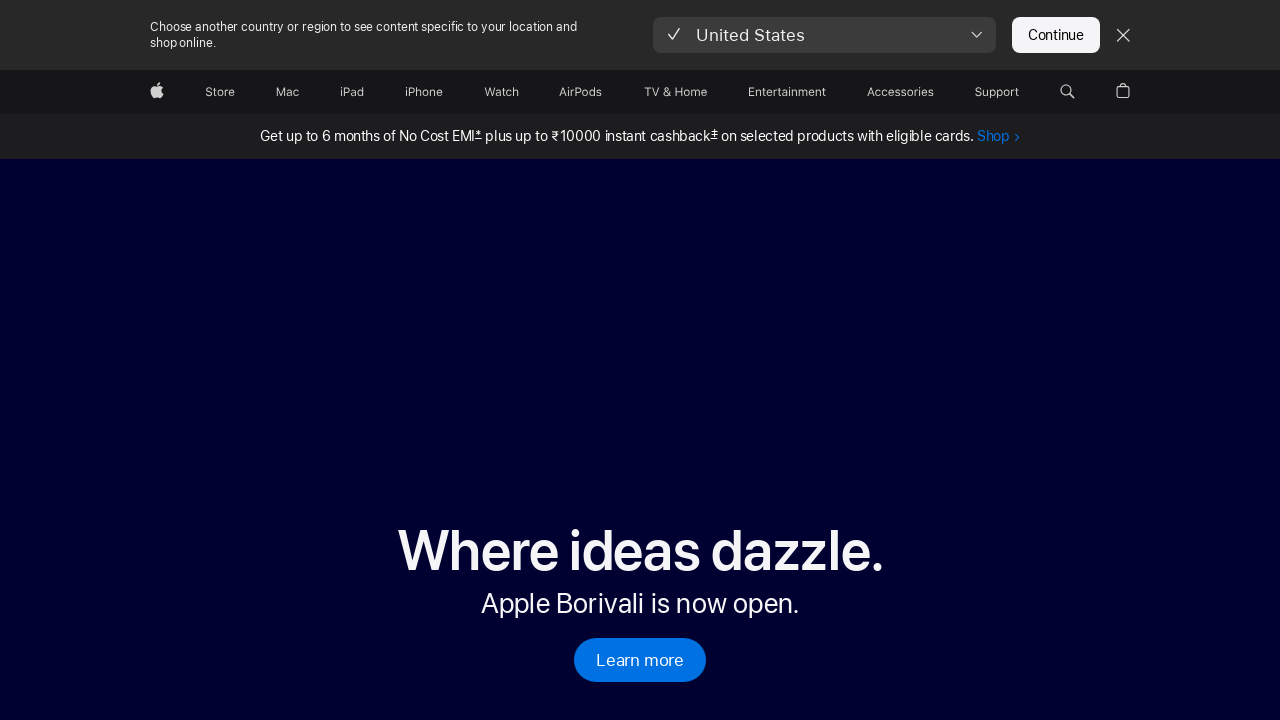

Navigated to Apple India website
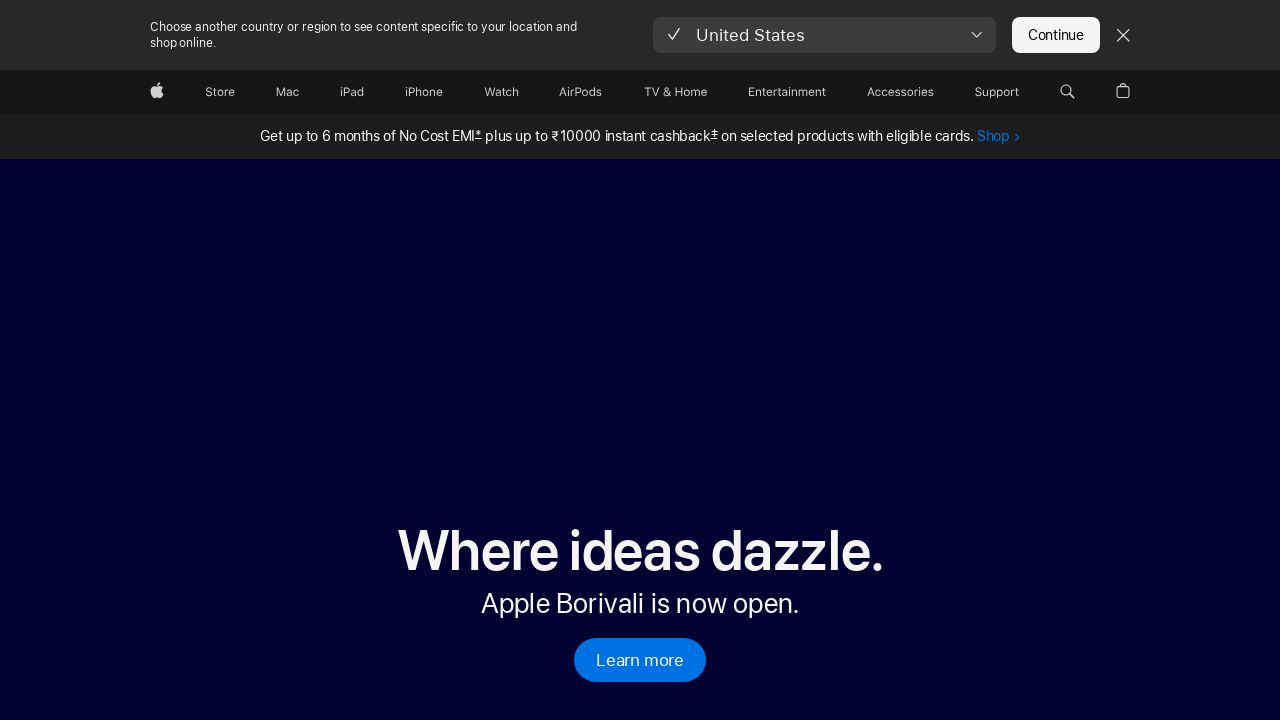

Navigated to Neuralink website
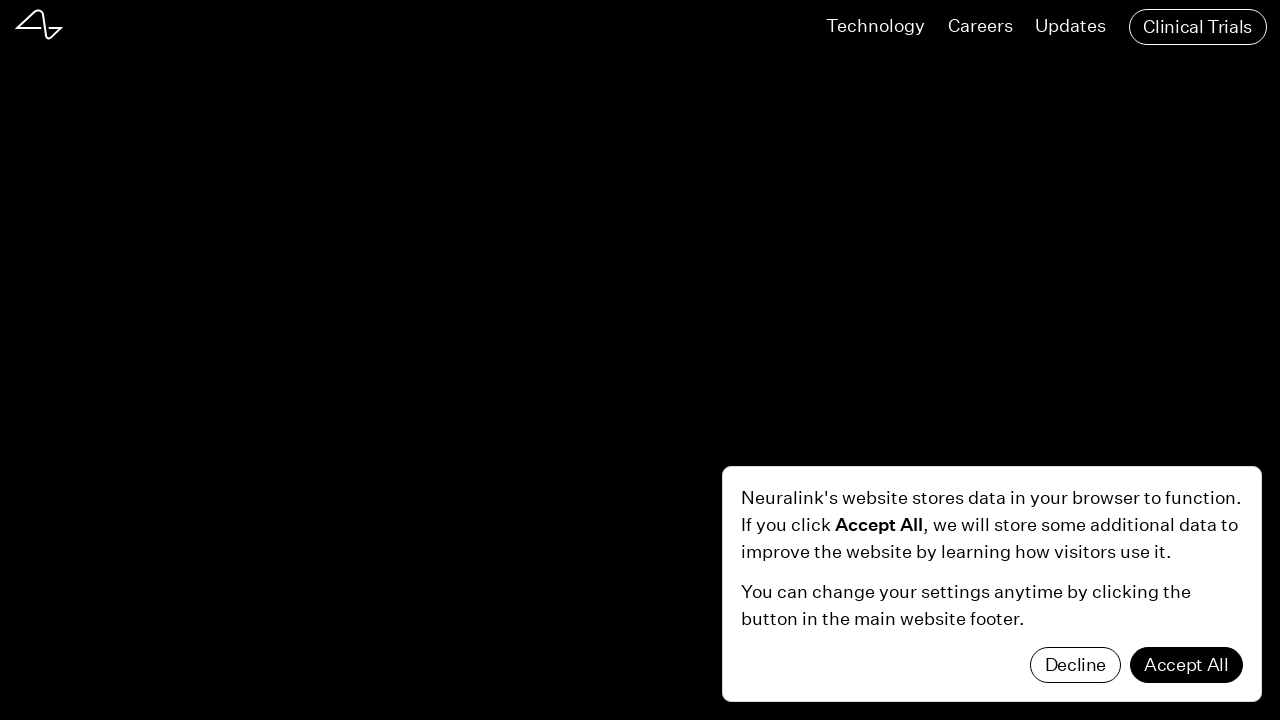

Refreshed the Neuralink page
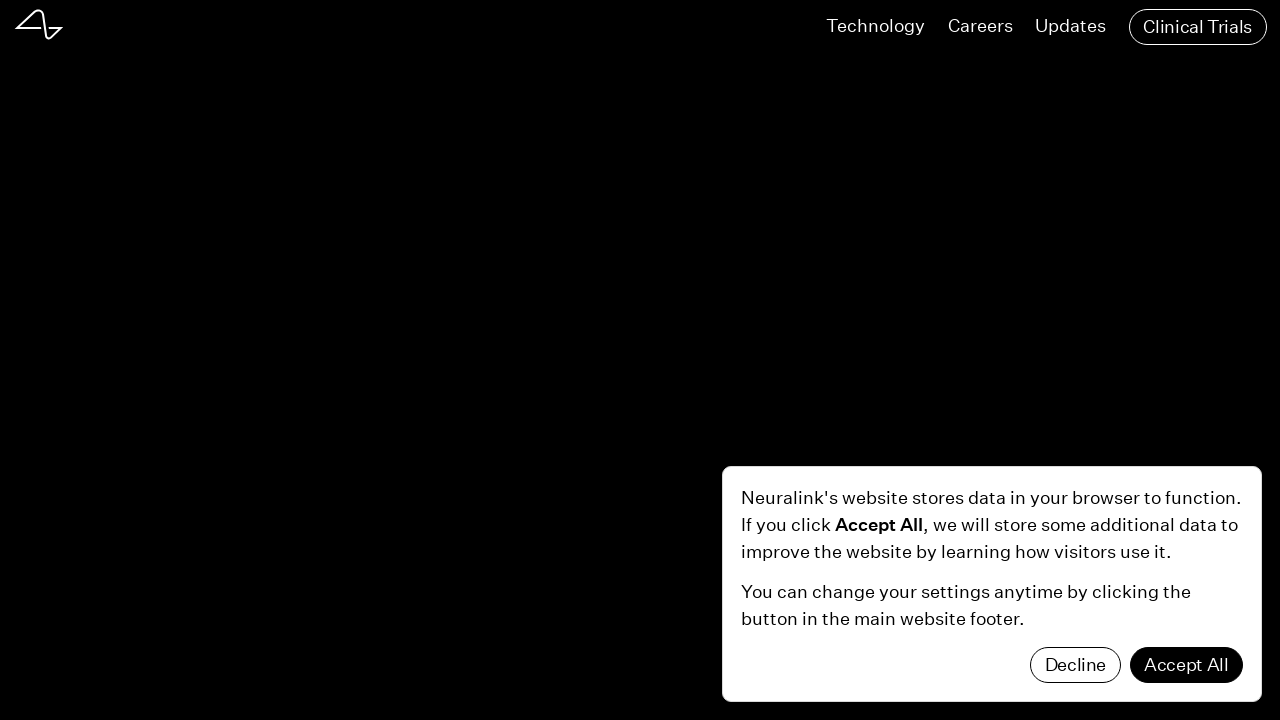

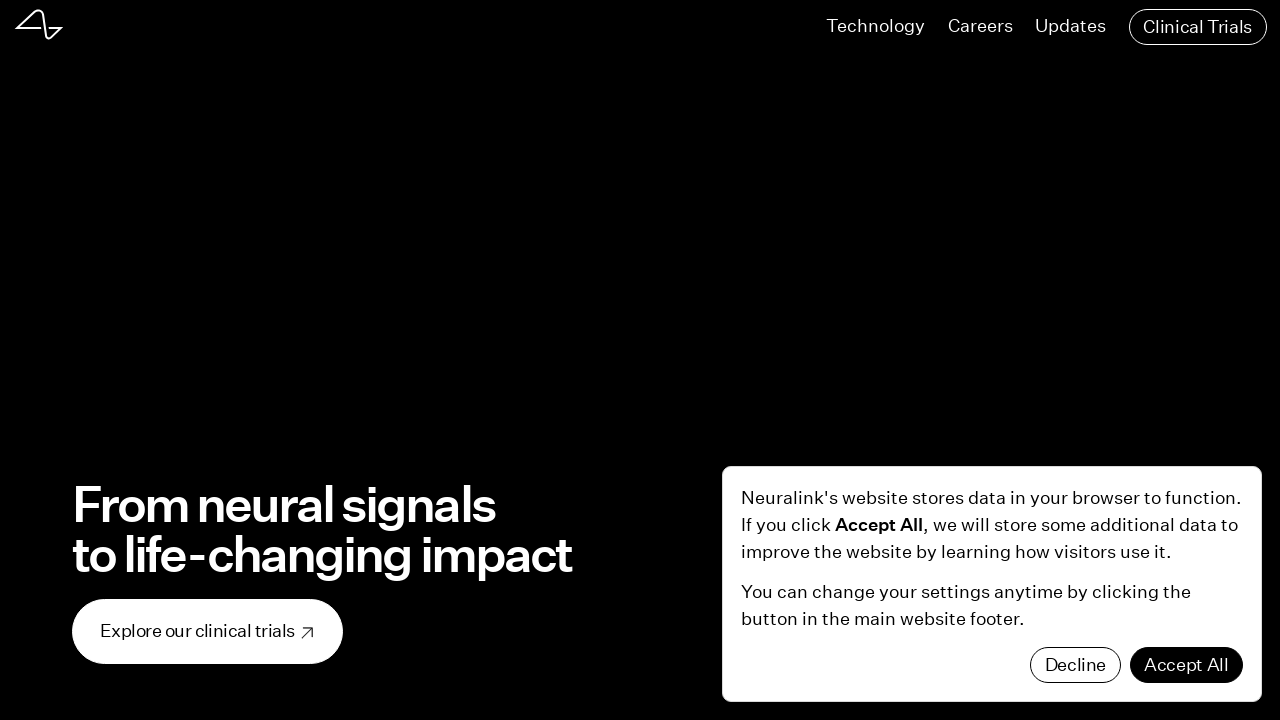